Tests dynamic controls by removing and adding checkboxes, and enabling/disabling input fields

Starting URL: http://the-internet.herokuapp.com/

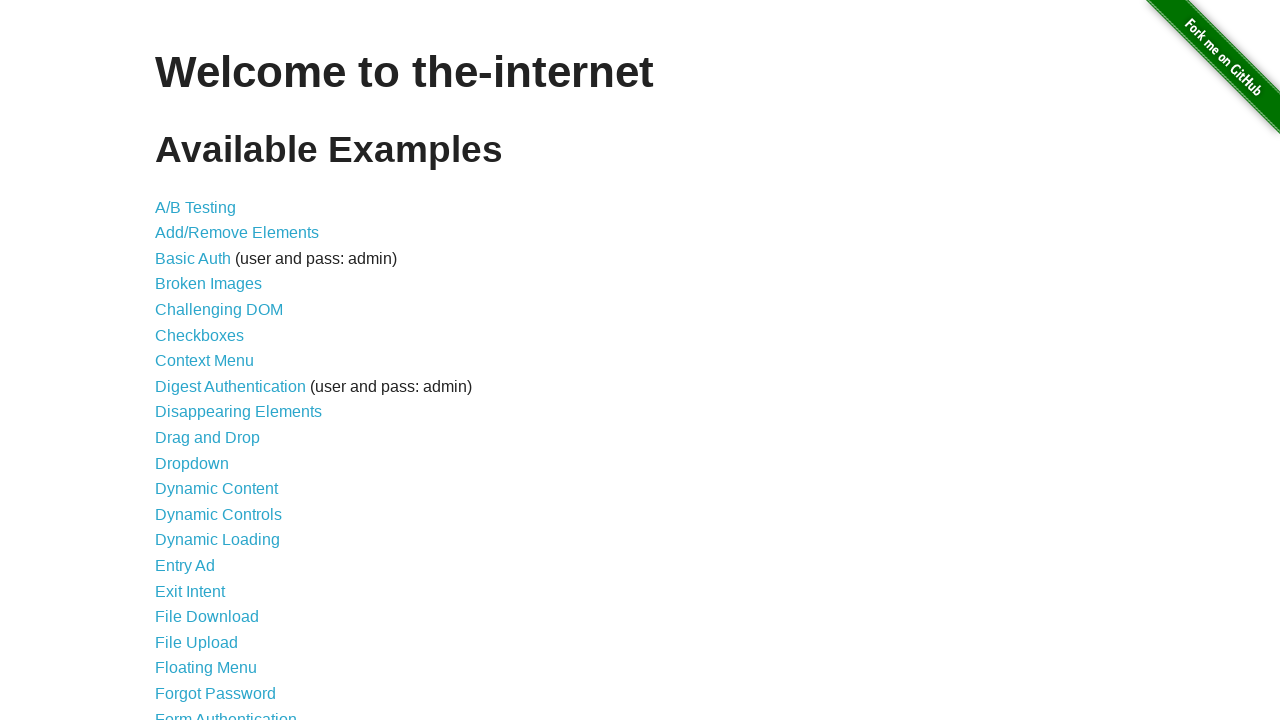

Clicked Dynamic Controls link at (218, 514) on xpath=//a[contains(text(),'Dynamic Controls')]
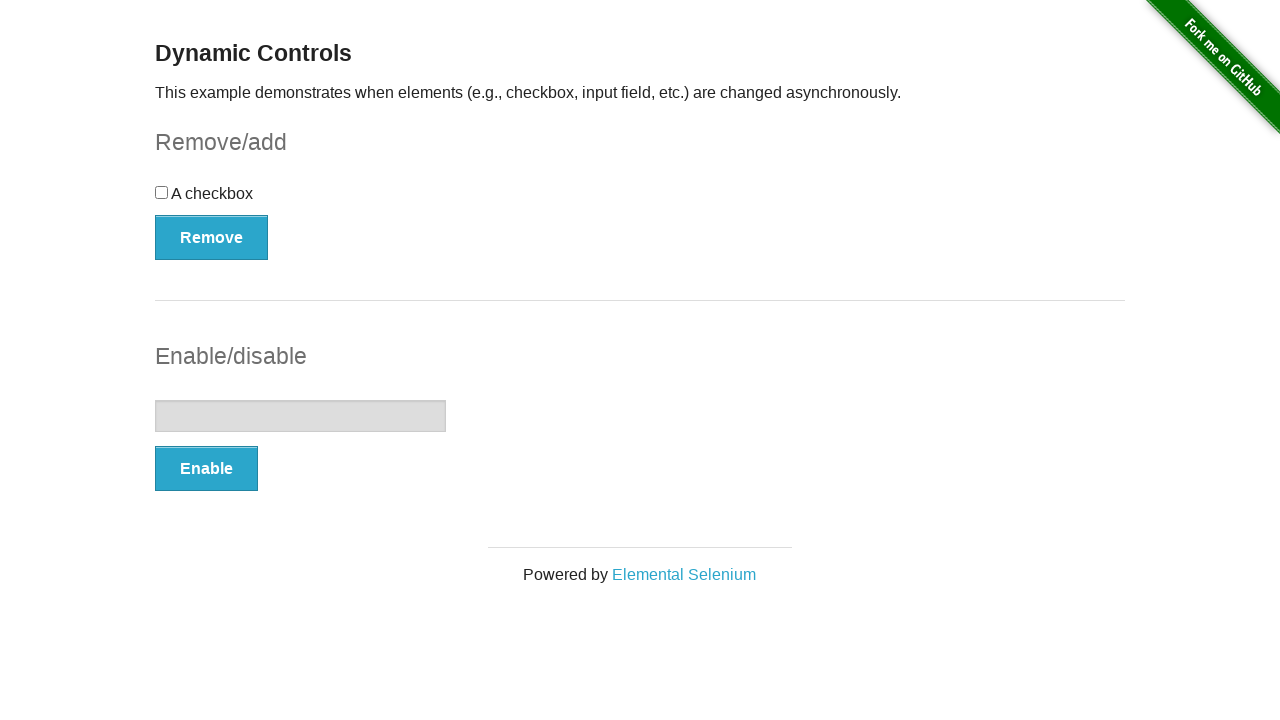

Clicked checkbox at (162, 192) on xpath=//*[@id='checkbox']/input
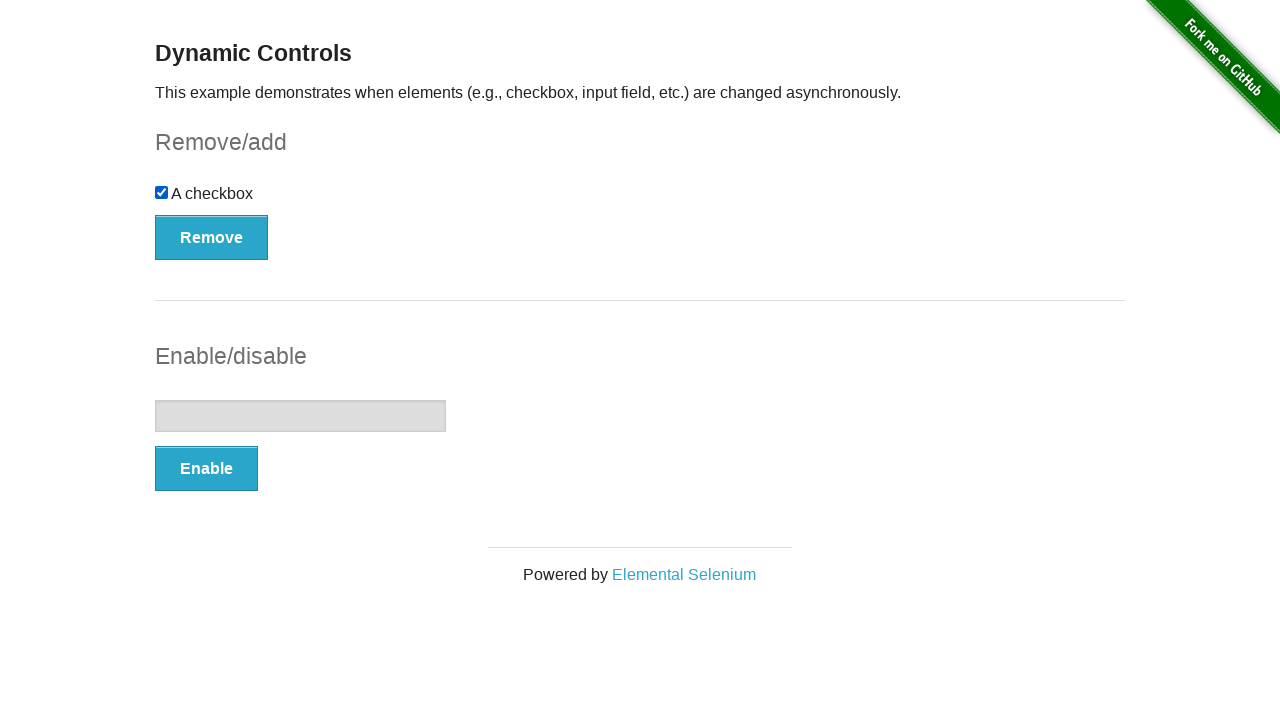

Clicked Remove button to remove checkbox at (212, 237) on xpath=//button[contains(text(),'Remove')]
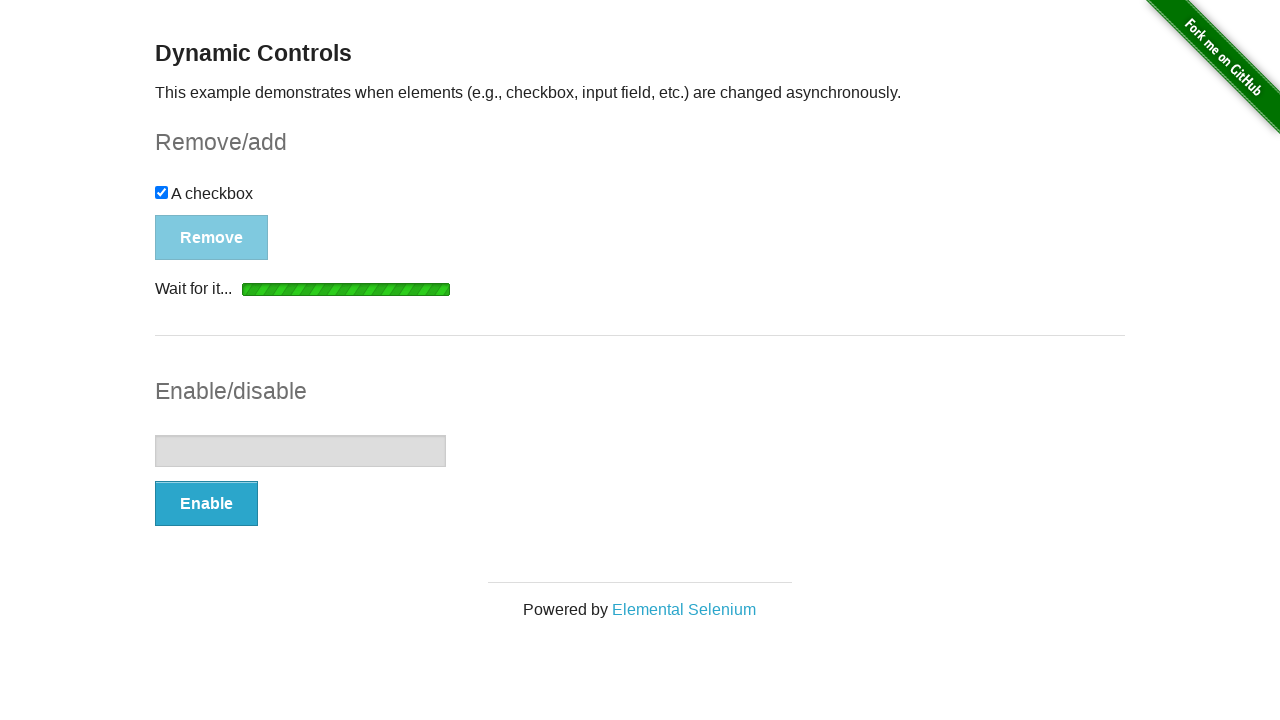

Add button appeared after removing checkbox
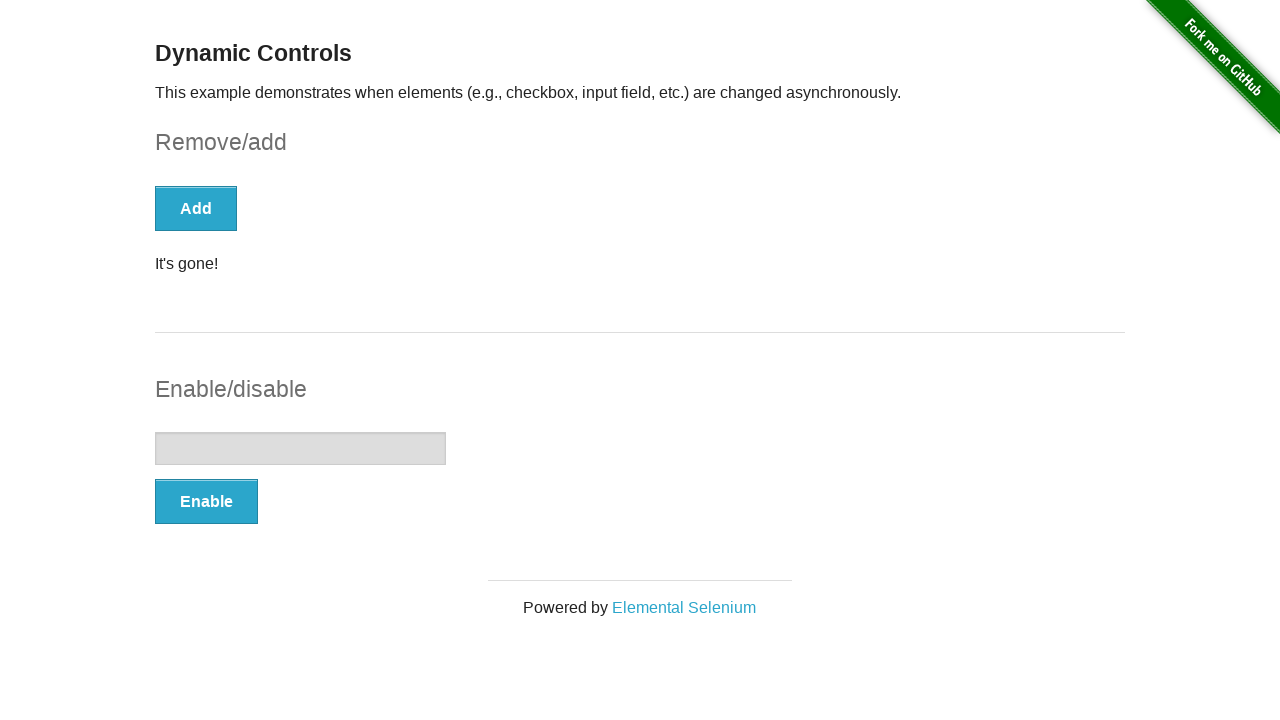

Clicked Add button to add checkbox back at (196, 208) on xpath=//button[contains(text(),'Add')]
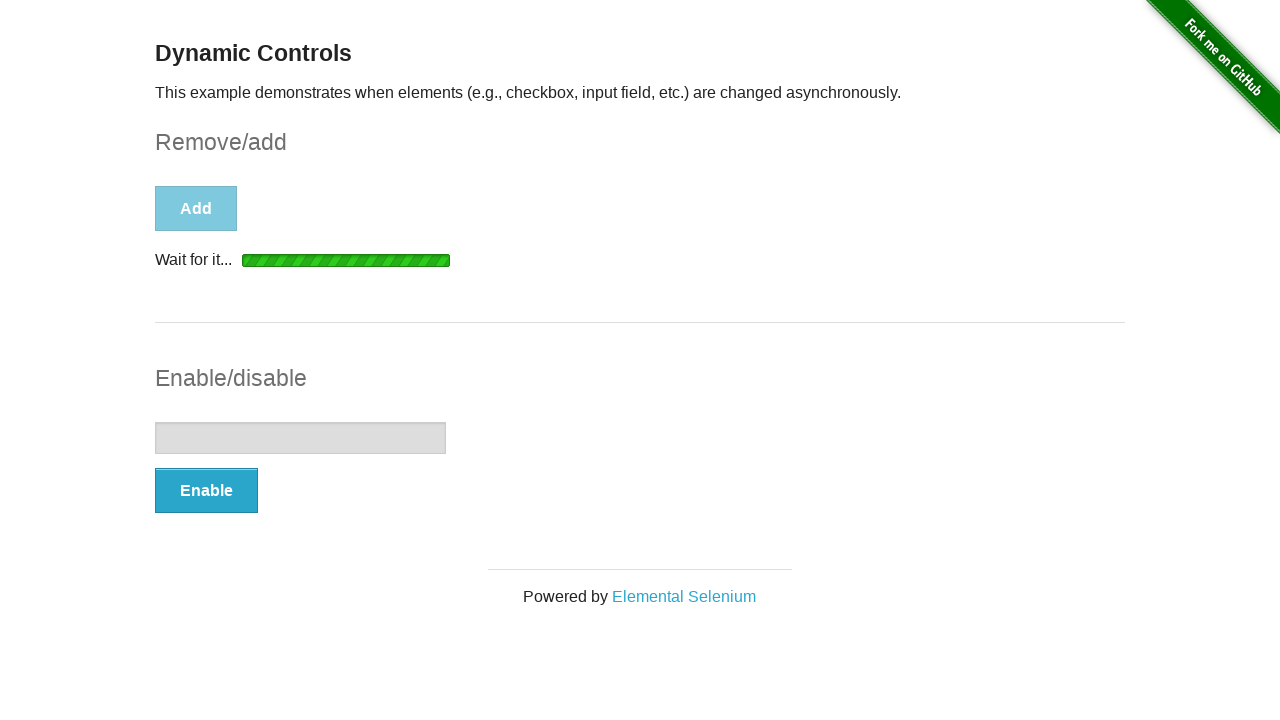

Clicked Enable button to enable input field at (206, 491) on xpath=//button[contains(text(),'Enable')]
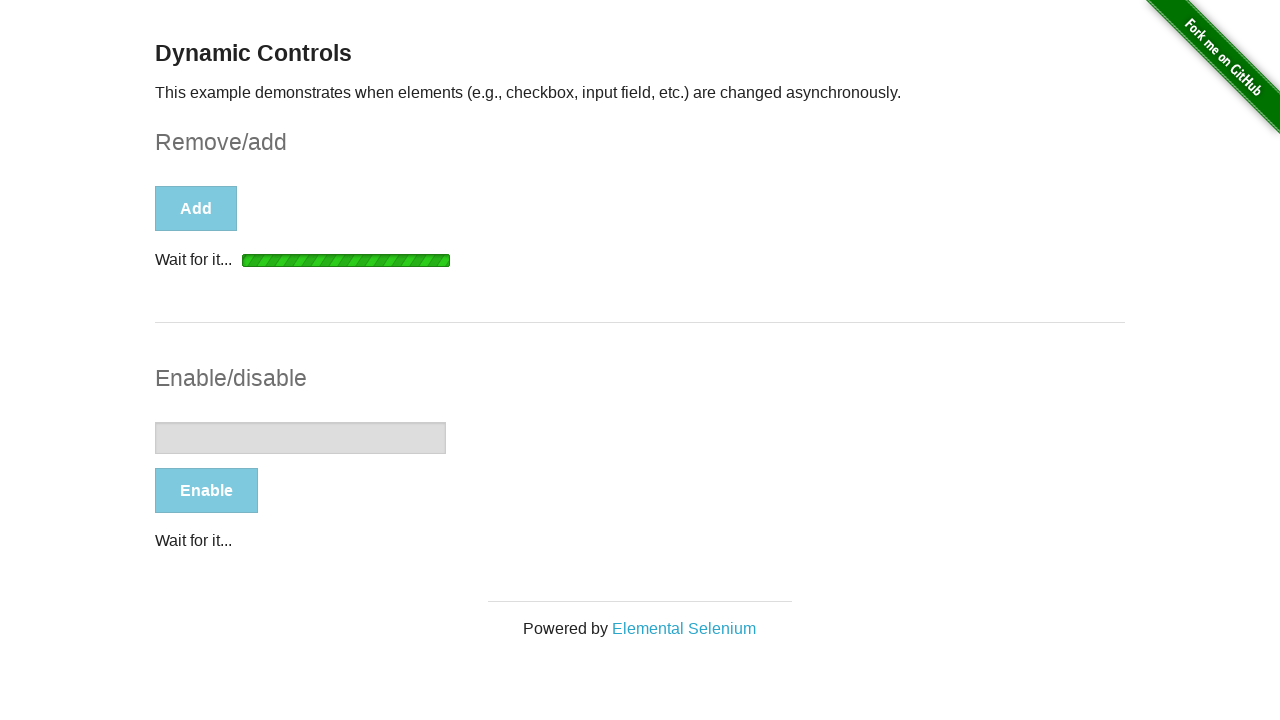

Waited for input field to be enabled
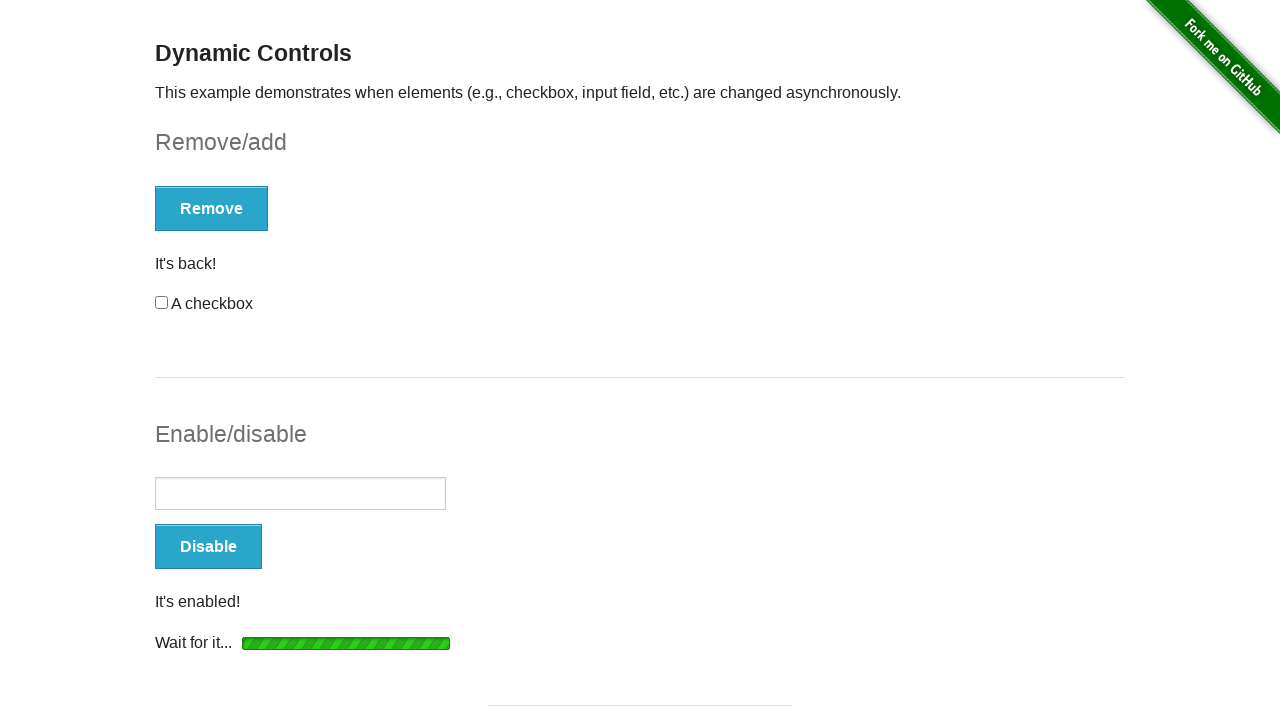

Filled enabled input field with 'Enable input' on //body/div[2]/div[1]/div[1]/form[2]/input[1]
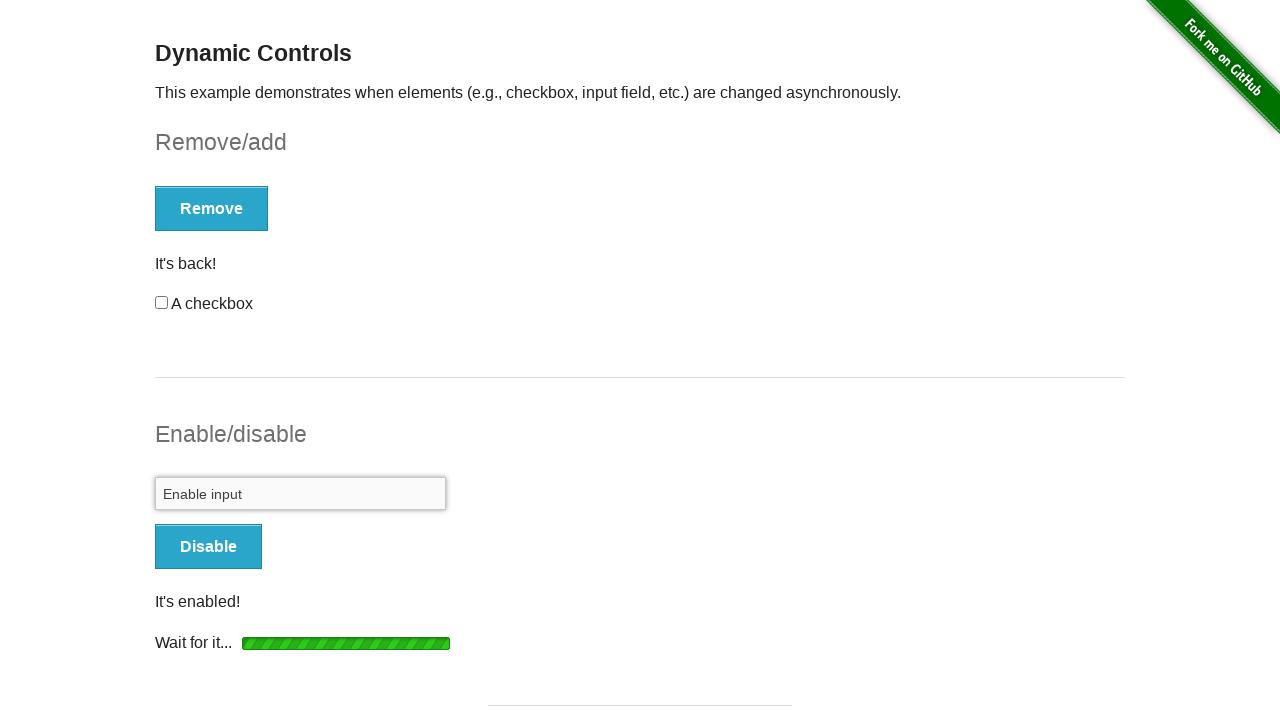

Clicked Disable button to disable input field at (208, 546) on xpath=//button[contains(text(),'Disable')]
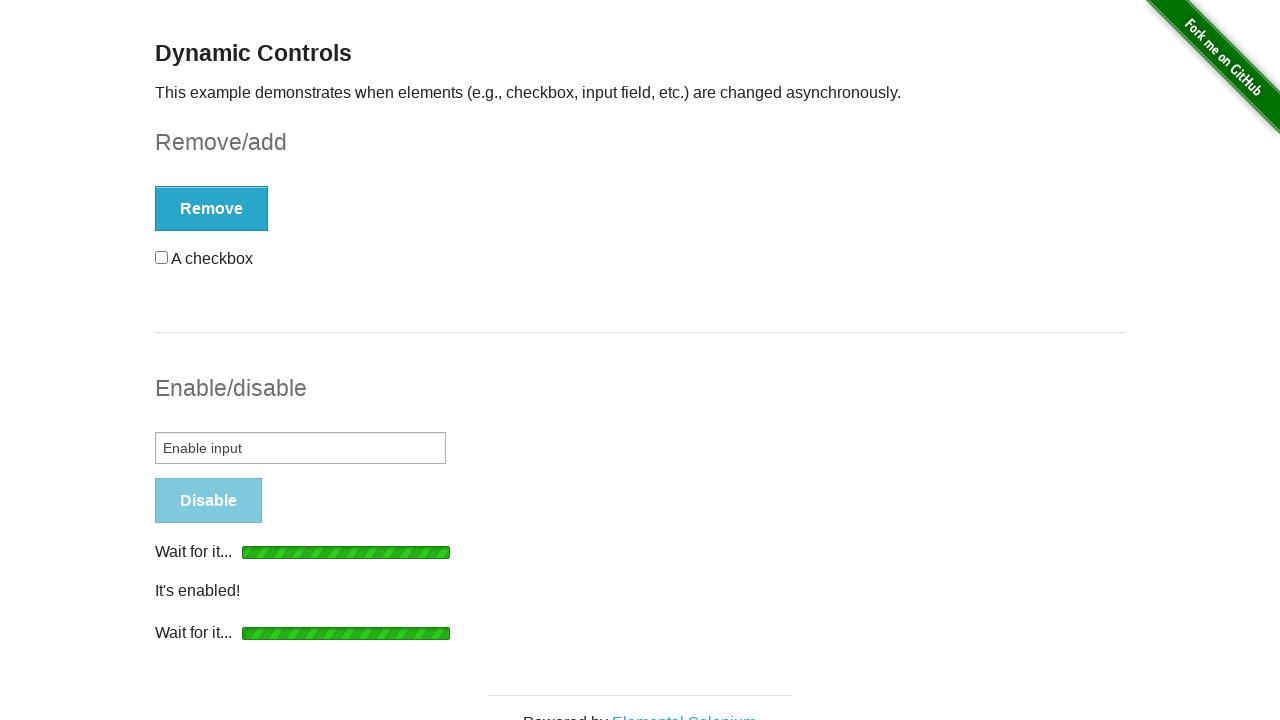

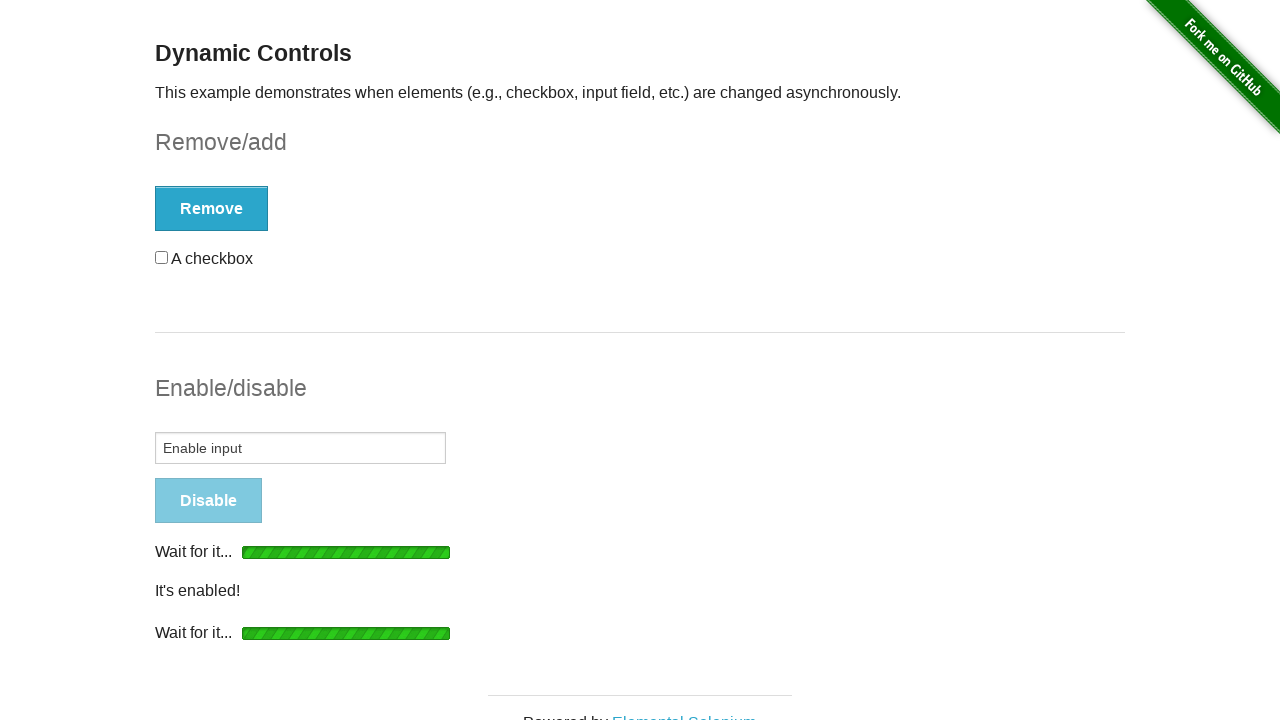